Tests checkbox functionality by checking and unchecking individual checkboxes (Sunday) and multiple checkboxes (Monday, Sunday, Friday) to verify their checked/unchecked states.

Starting URL: https://testautomationpractice.blogspot.com/

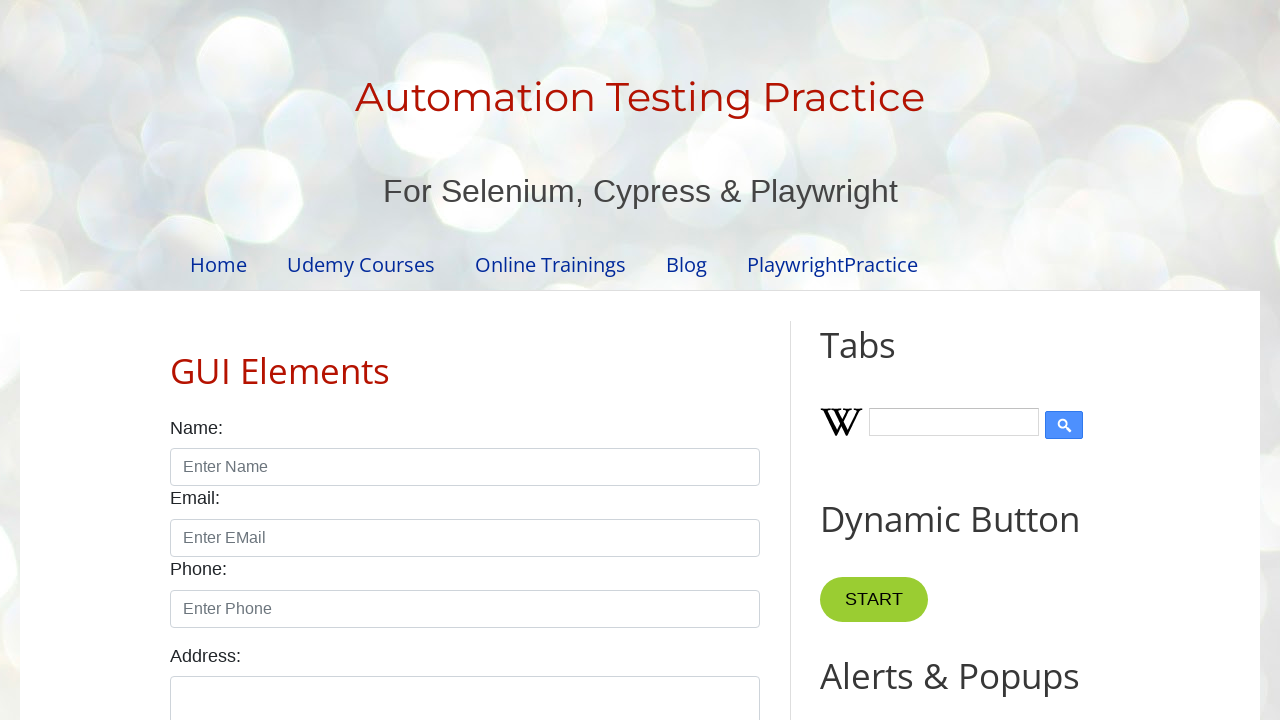

Checked Sunday checkbox at (176, 360) on #sunday
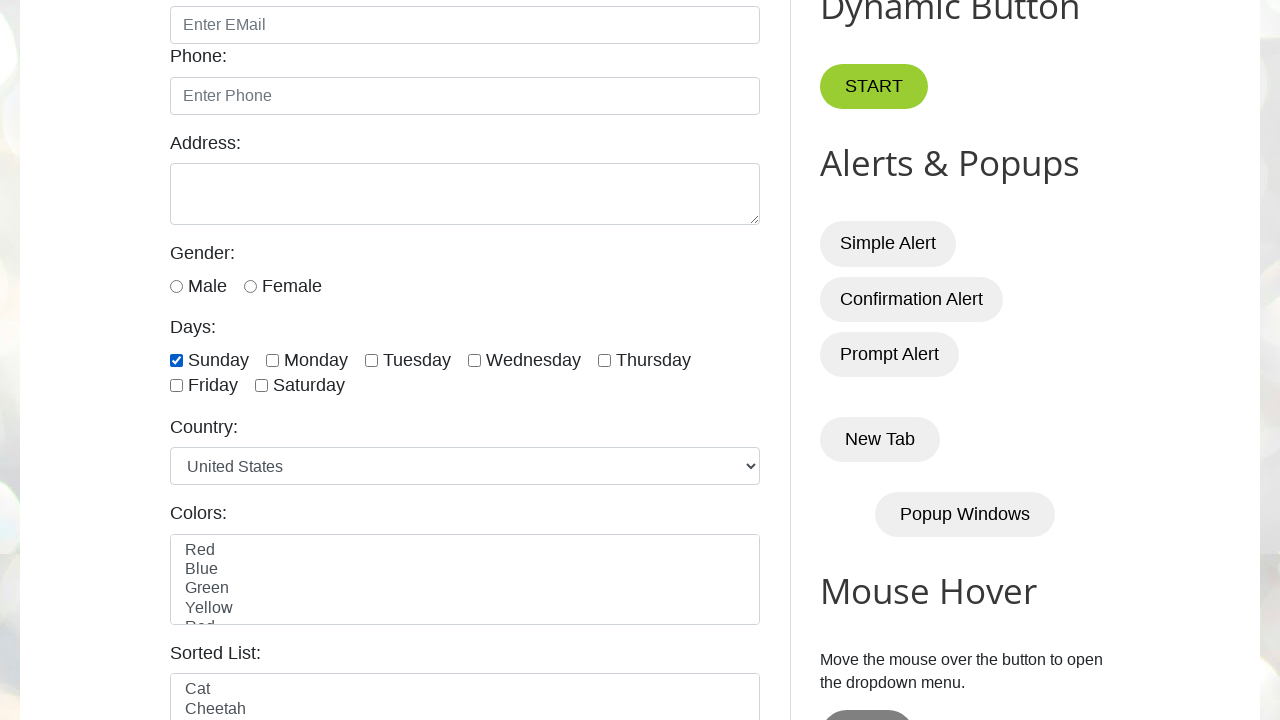

Verified Sunday checkbox is checked
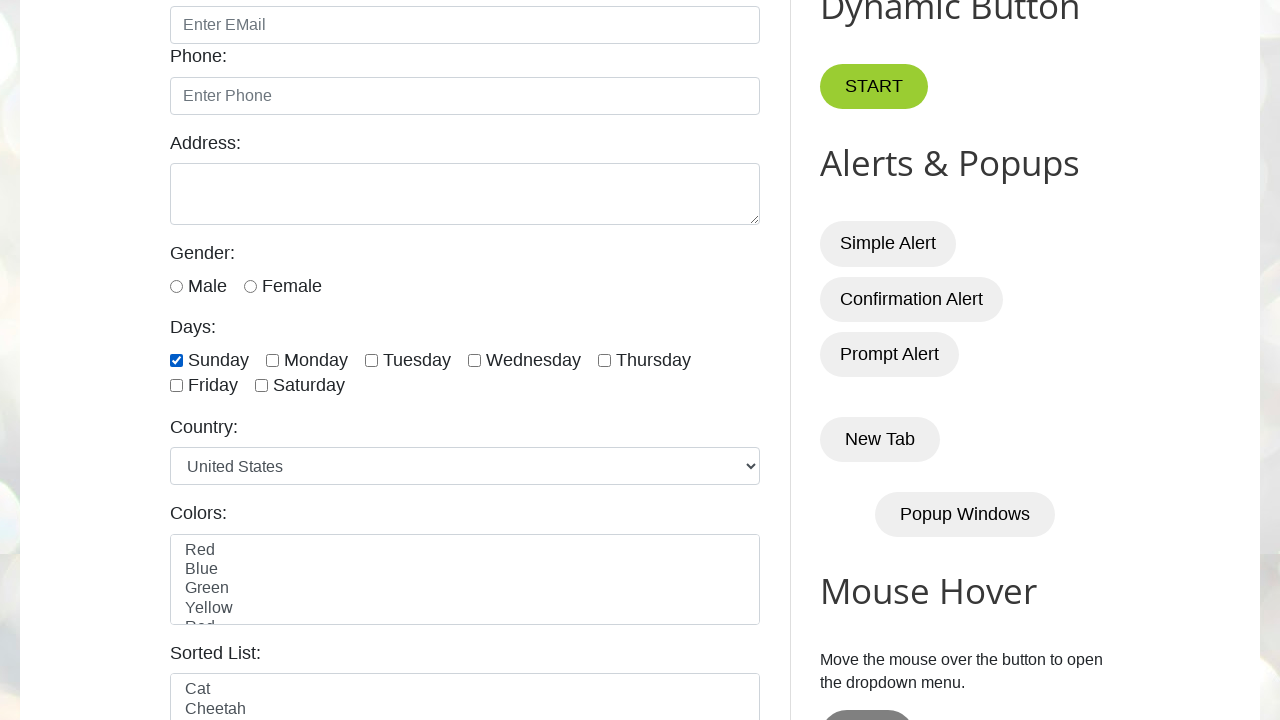

Unchecked Sunday checkbox at (176, 360) on #sunday
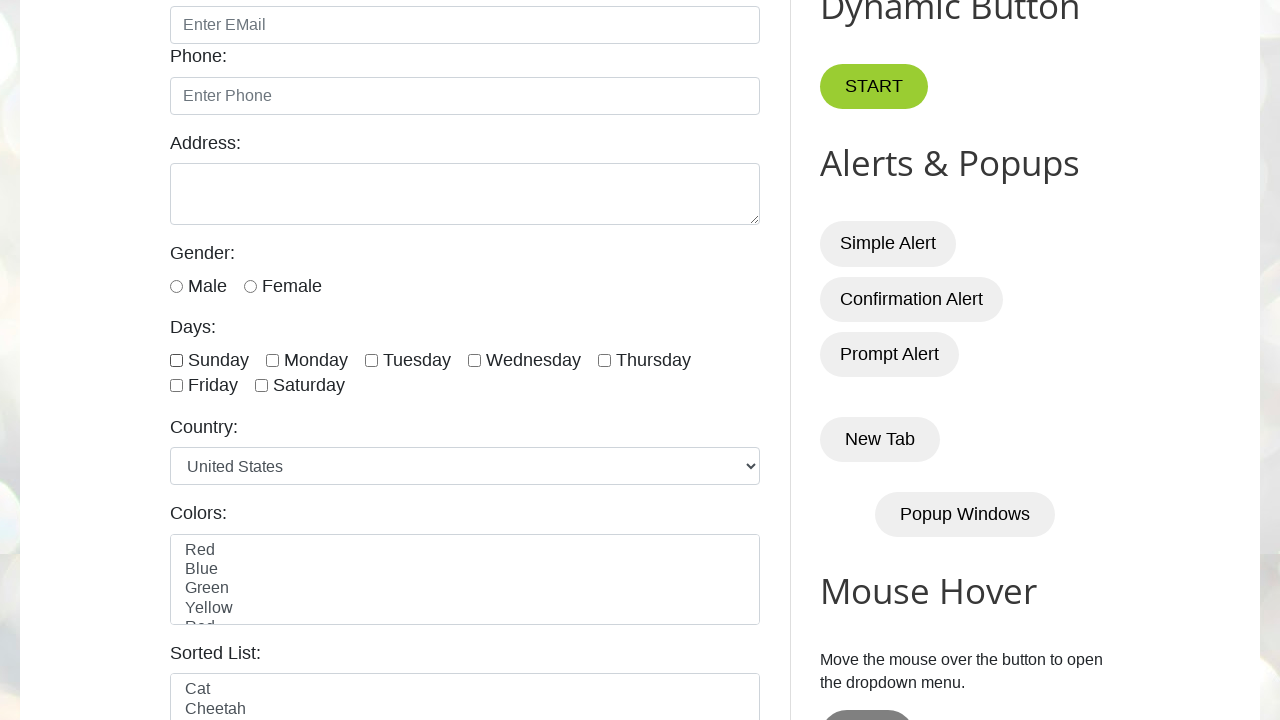

Verified Sunday checkbox is unchecked
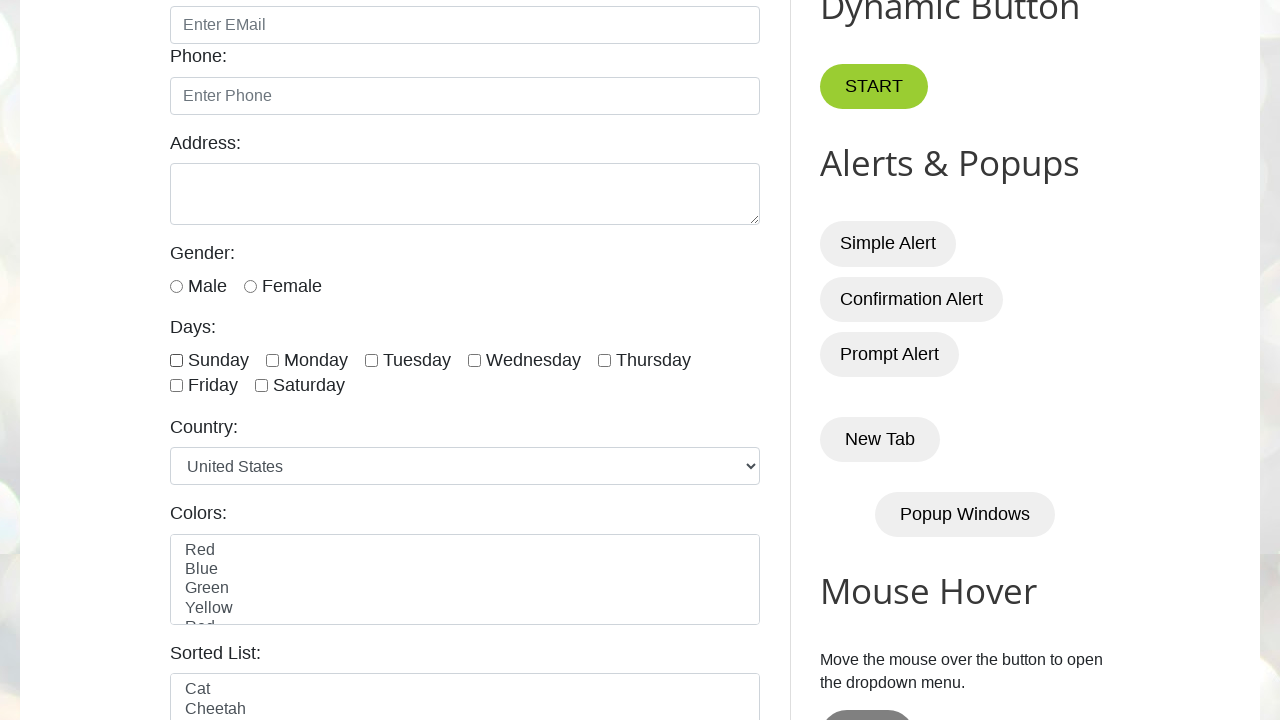

Checked checkbox: //input[@id='monday'] at (272, 360) on //input[@id='monday']
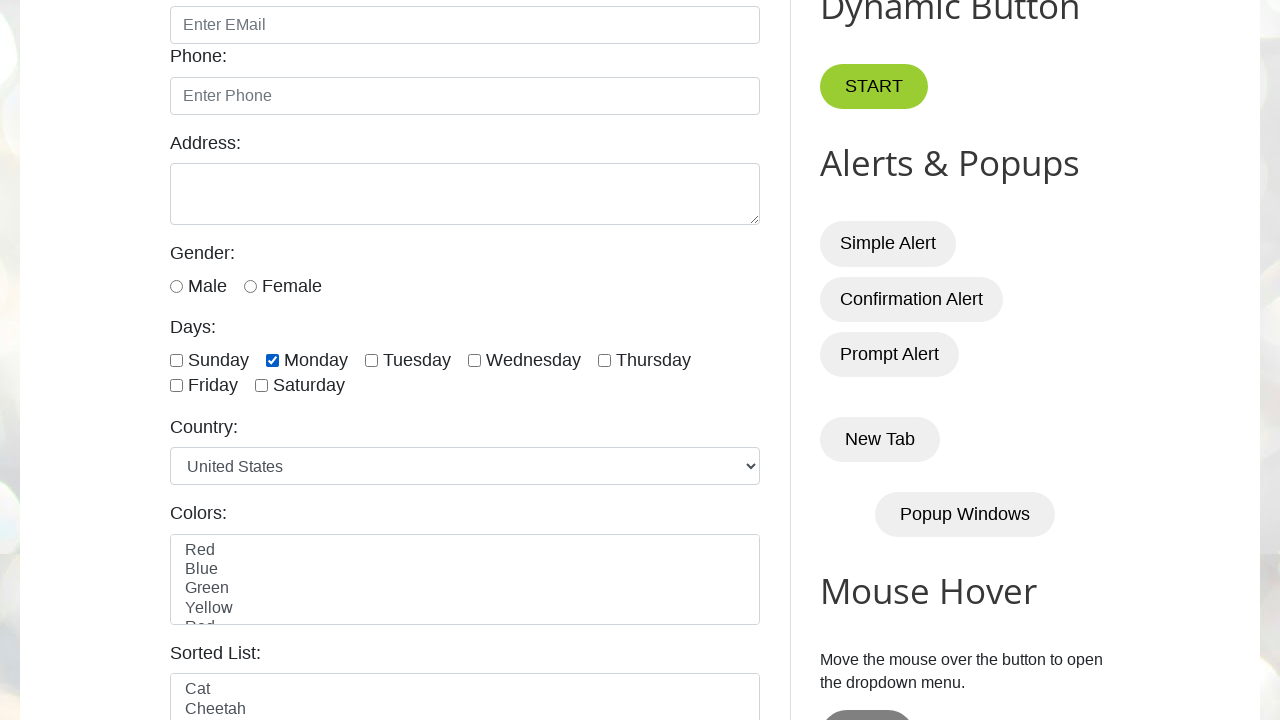

Checked checkbox: //input[@id='sunday'] at (176, 360) on //input[@id='sunday']
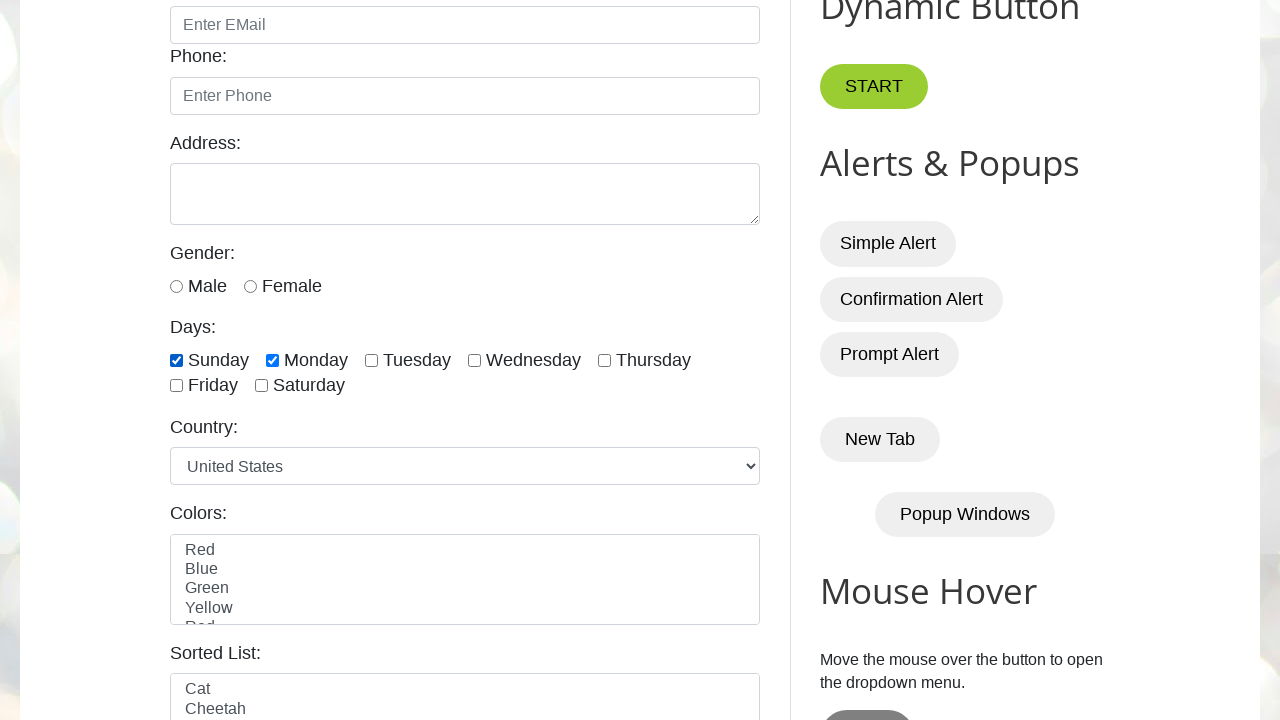

Checked checkbox: //input[@id='friday'] at (176, 386) on //input[@id='friday']
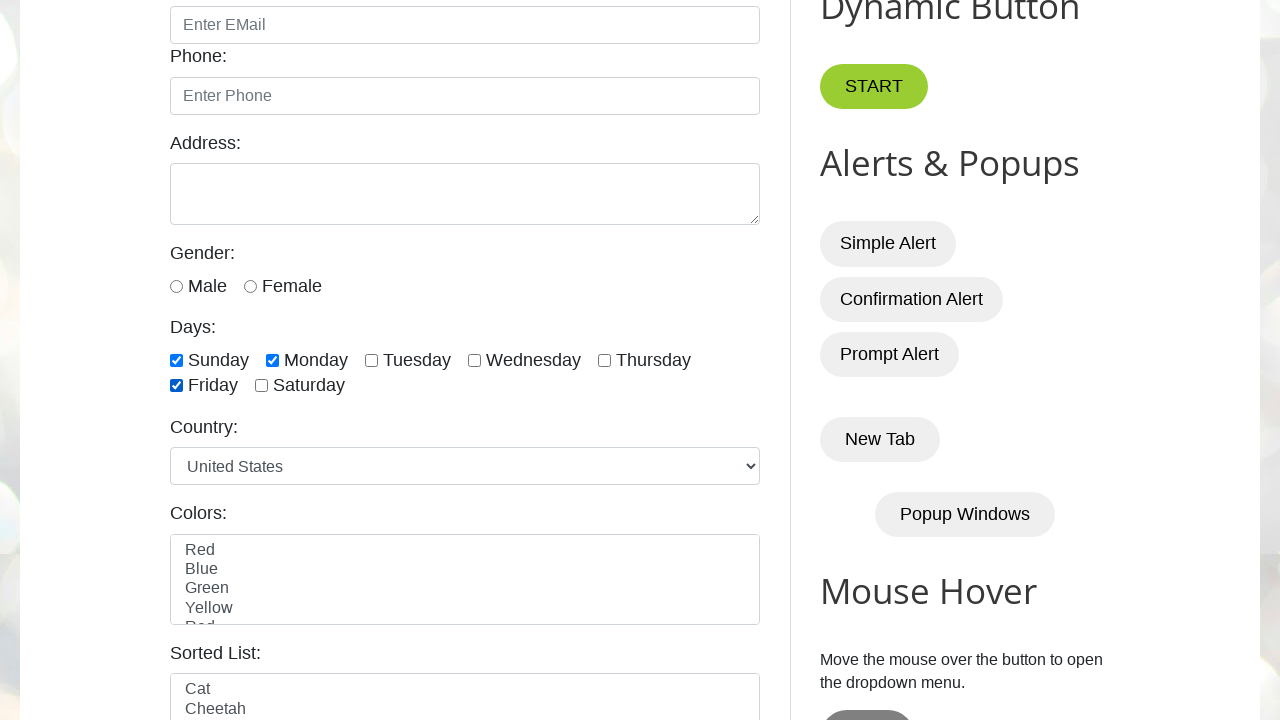

Unchecked checkbox: //input[@id='monday'] at (272, 360) on //input[@id='monday']
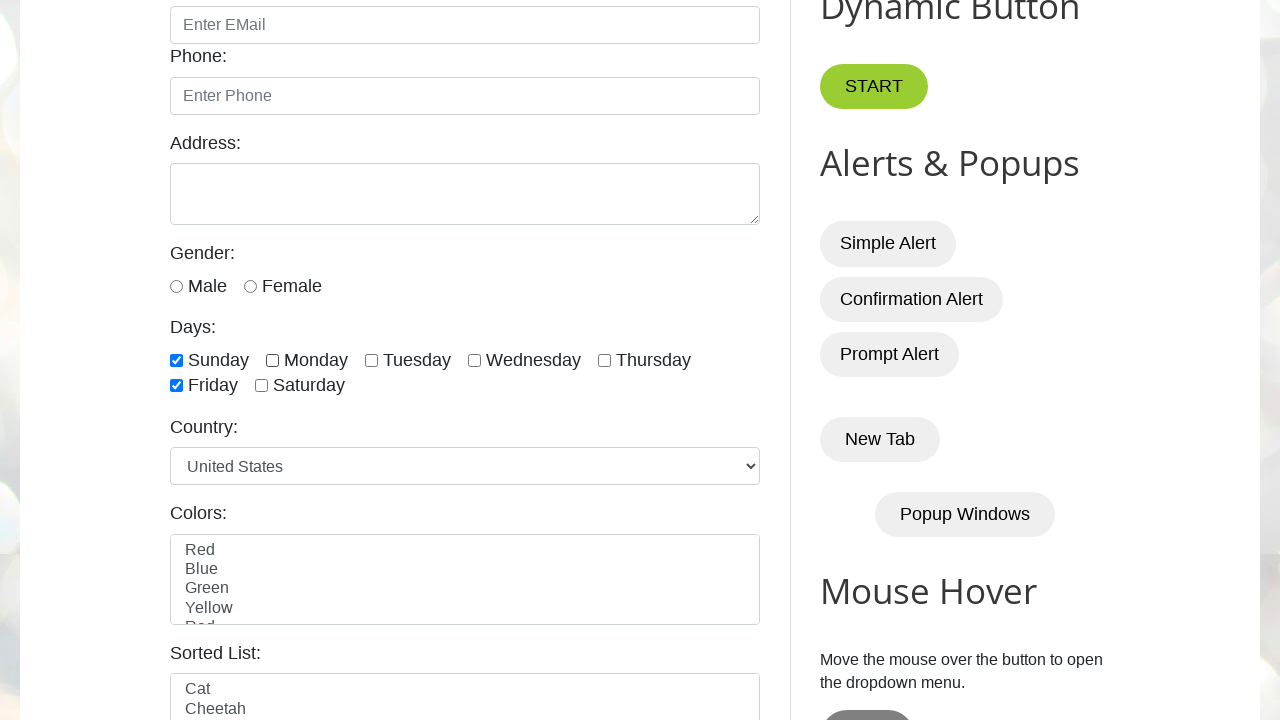

Unchecked checkbox: //input[@id='sunday'] at (176, 360) on //input[@id='sunday']
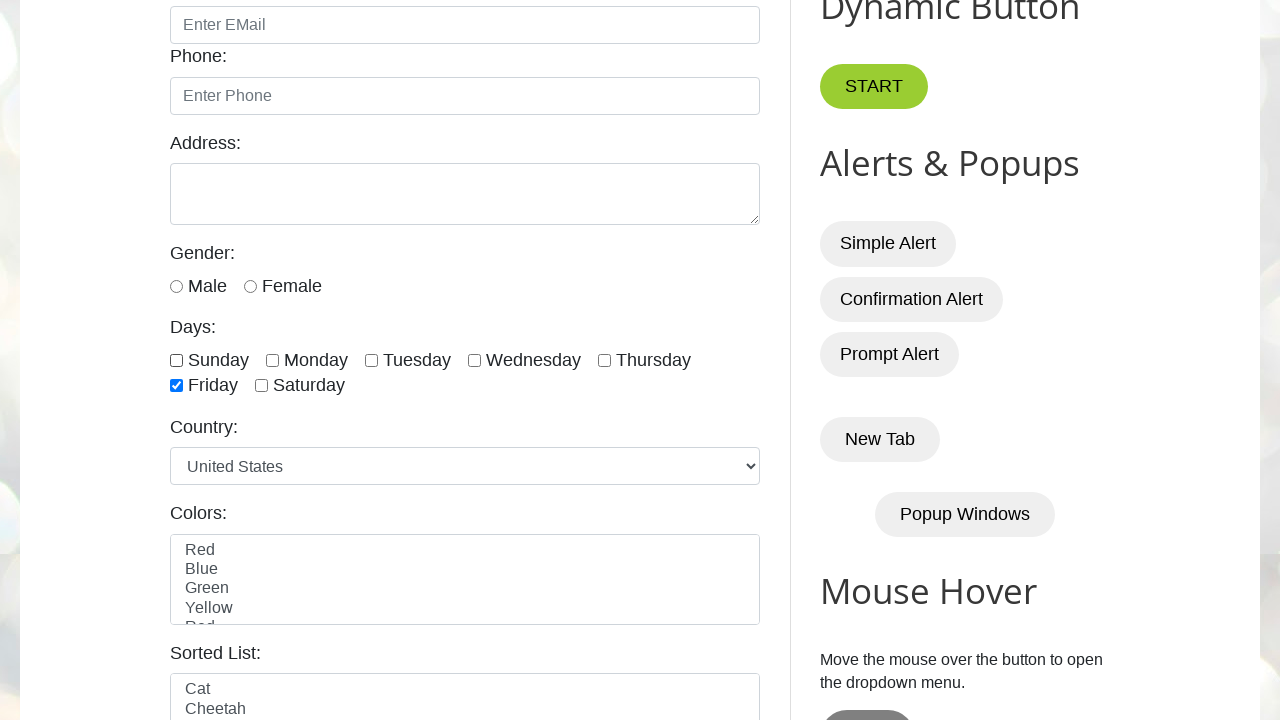

Unchecked checkbox: //input[@id='friday'] at (176, 386) on //input[@id='friday']
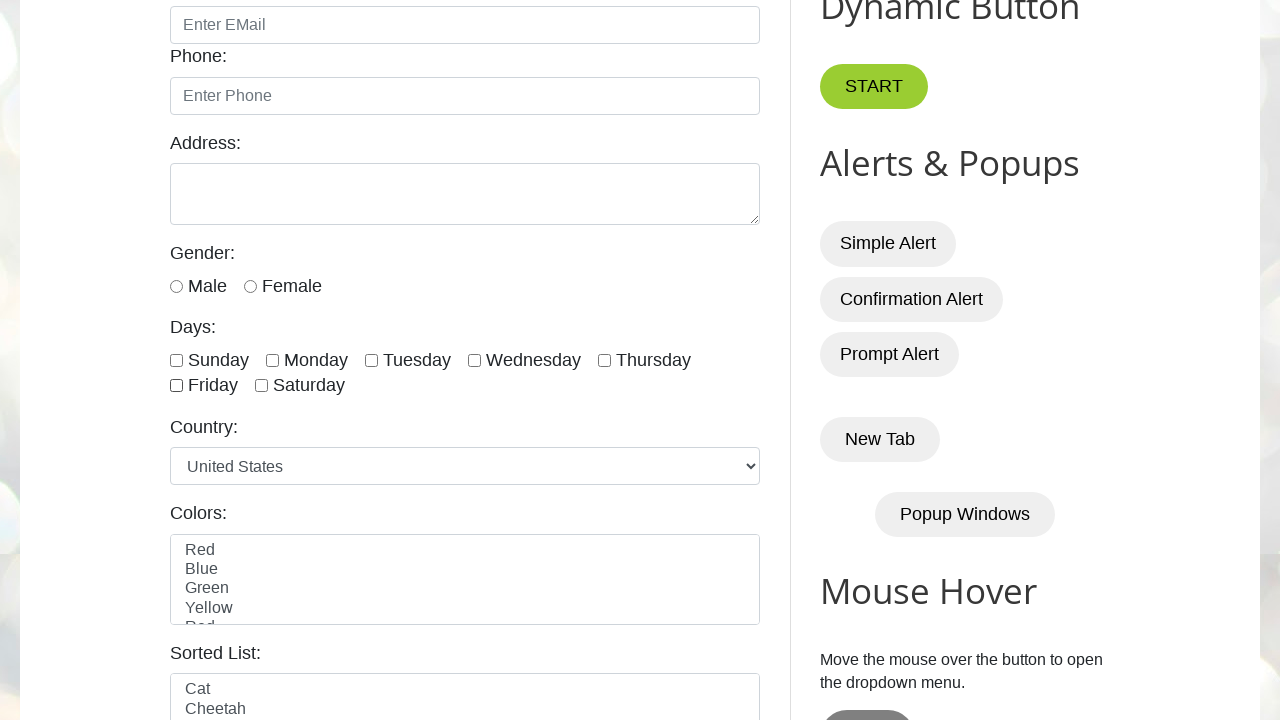

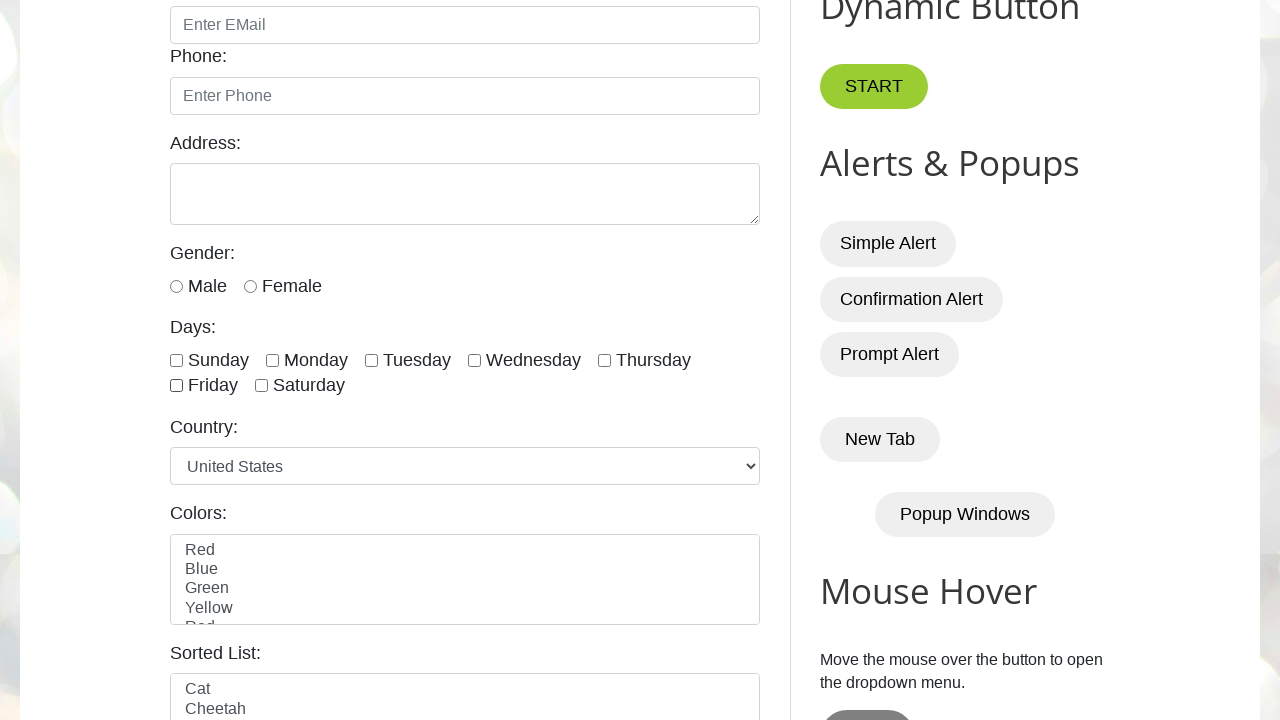